Fills out a comprehensive practice form including personal details, date selection, subjects, hobbies, and address information, then submits the form

Starting URL: https://demoqa.com/automation-practice-form

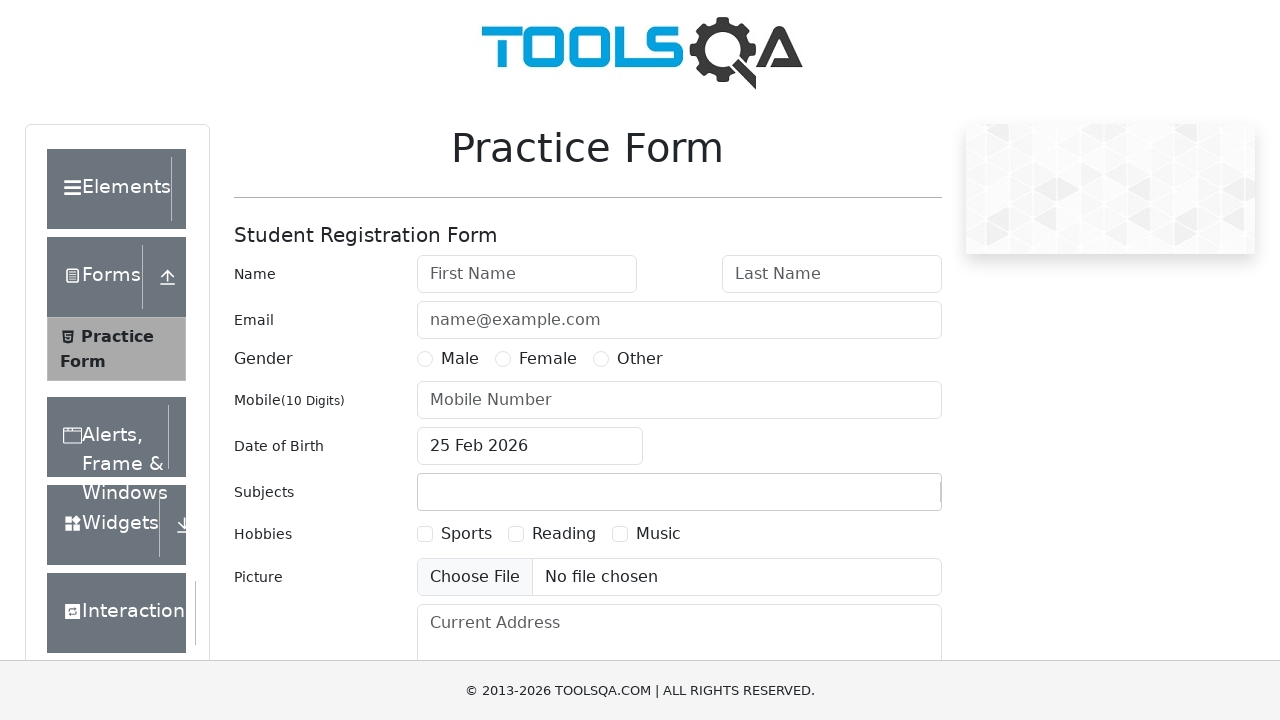

Filled first name field with 'Jan' on #firstName
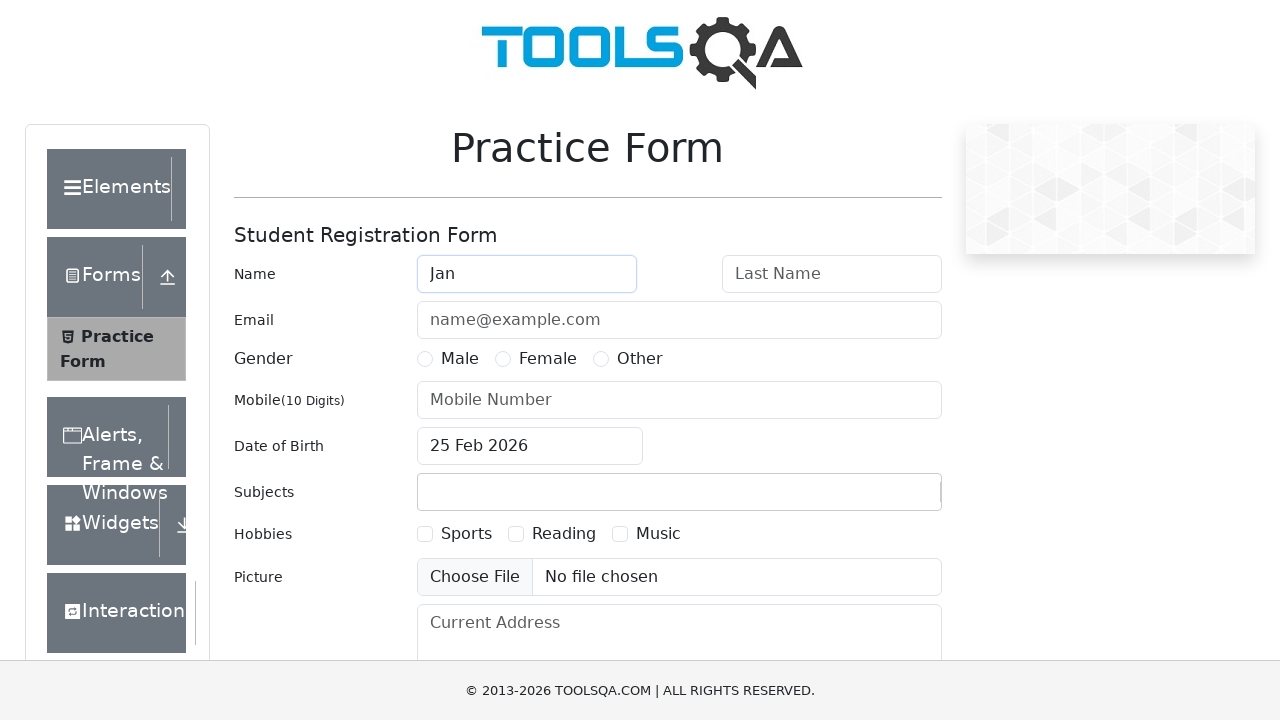

Filled last name field with 'Kowalski' on #lastName
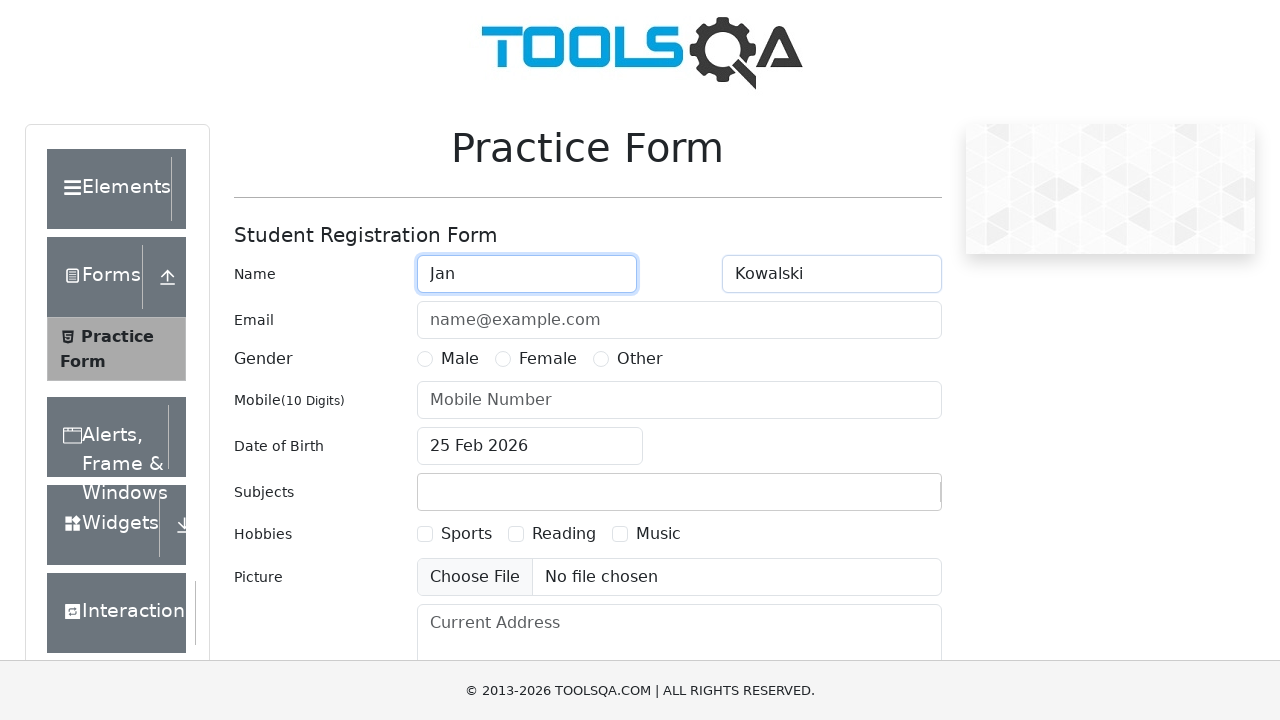

Filled email field with 'jan.kowalski@example.com' on #userEmail
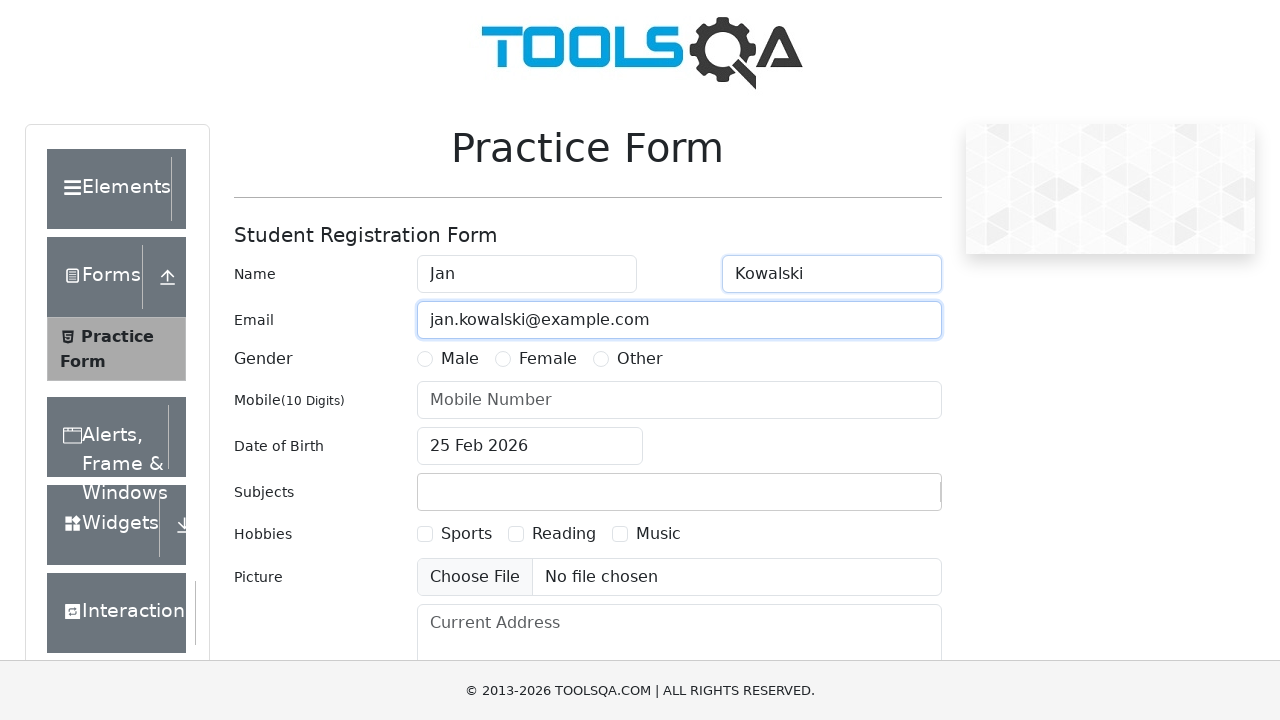

Selected gender radio button (Male) at (460, 359) on label[for='gender-radio-1']
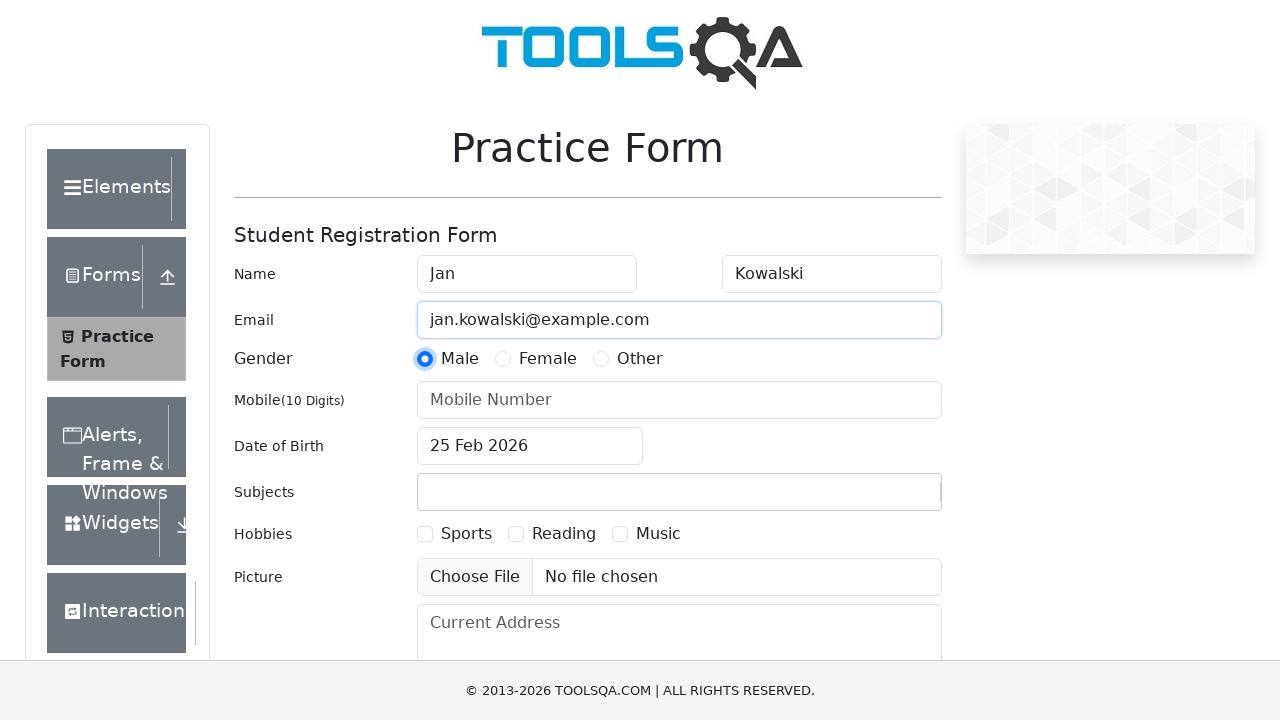

Filled phone number field with '1234567890' on #userNumber
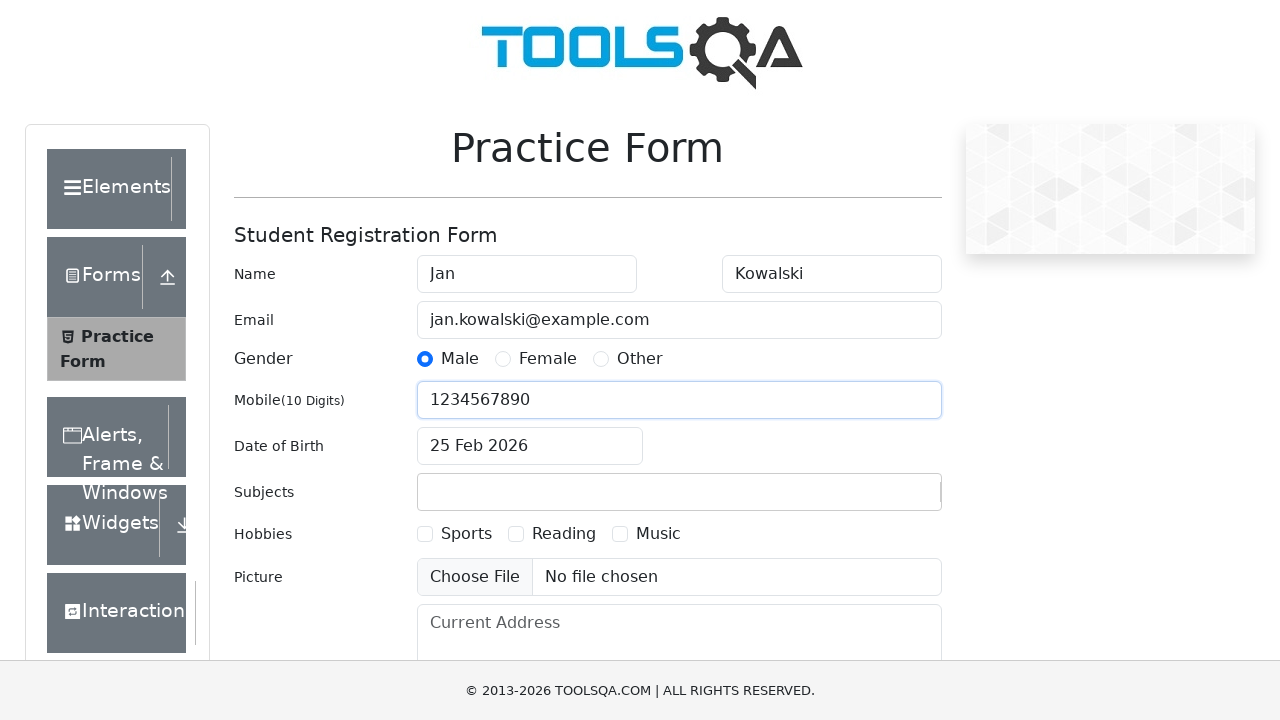

Opened date picker at (530, 446) on #dateOfBirthInput
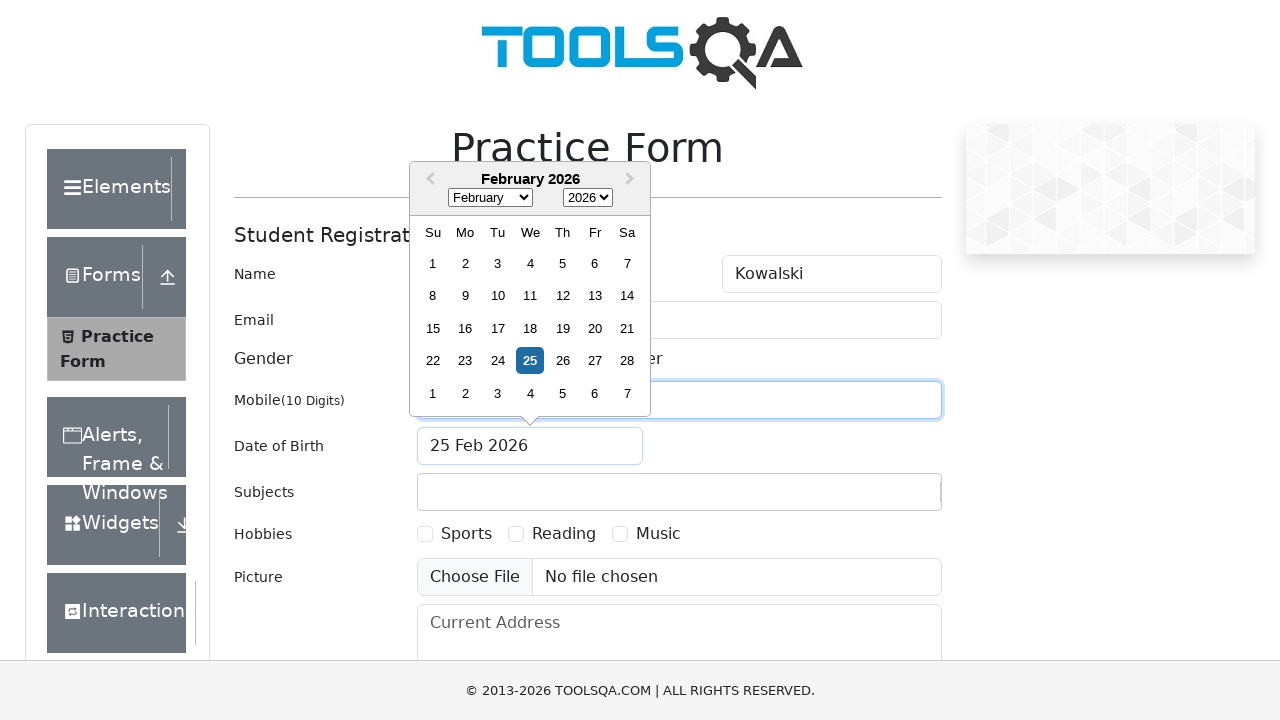

Selected month 3 (April) in date picker on .react-datepicker__month-select
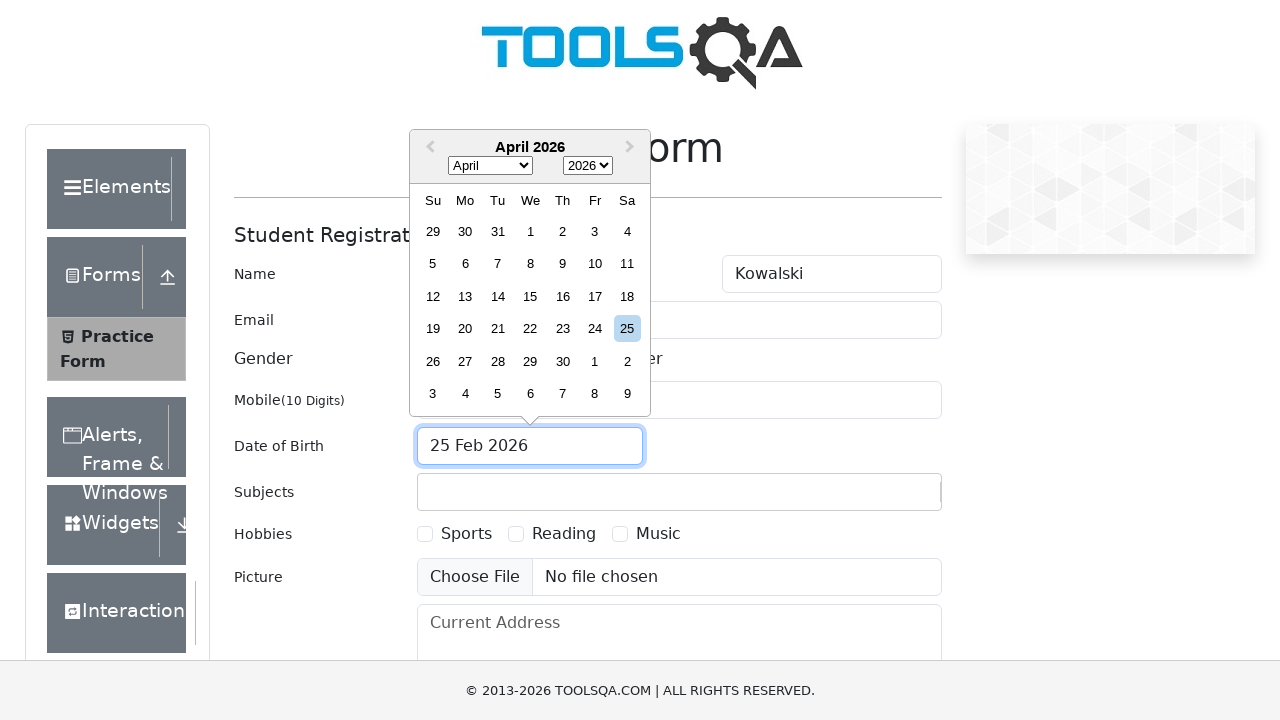

Selected year 1995 in date picker on .react-datepicker__year-select
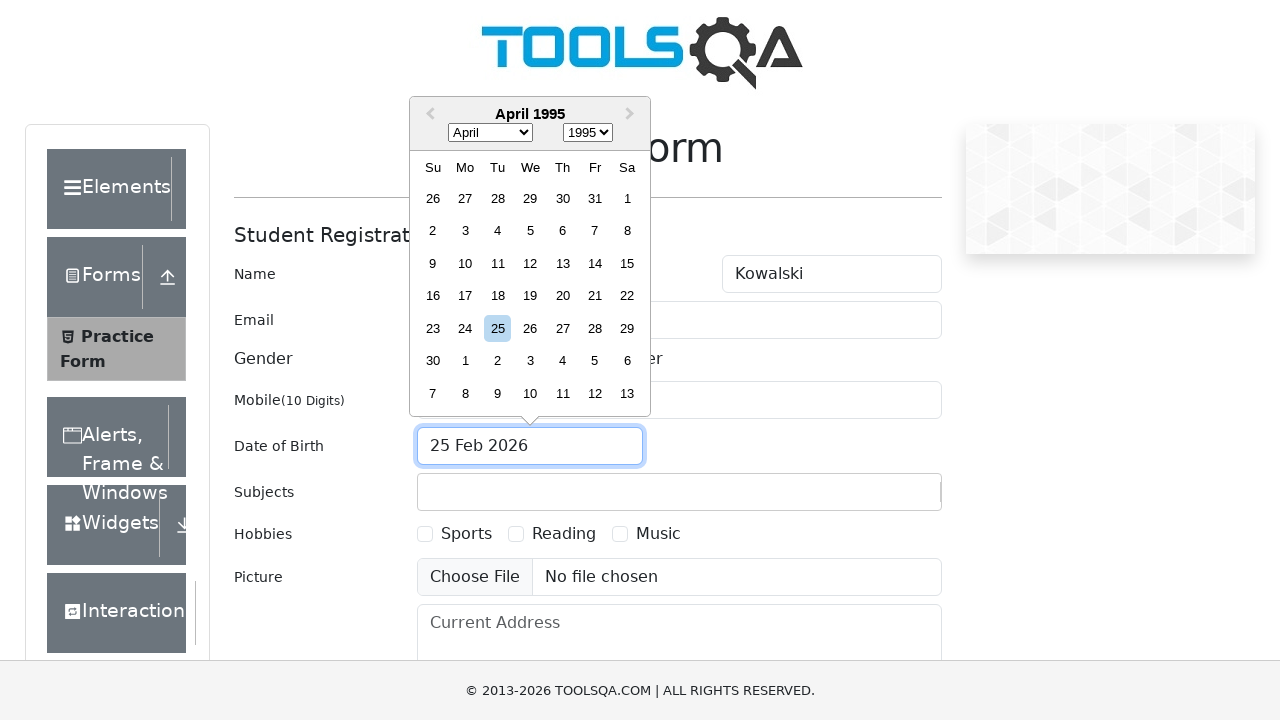

Selected day 15 in date picker at (627, 263) on .react-datepicker__day--015
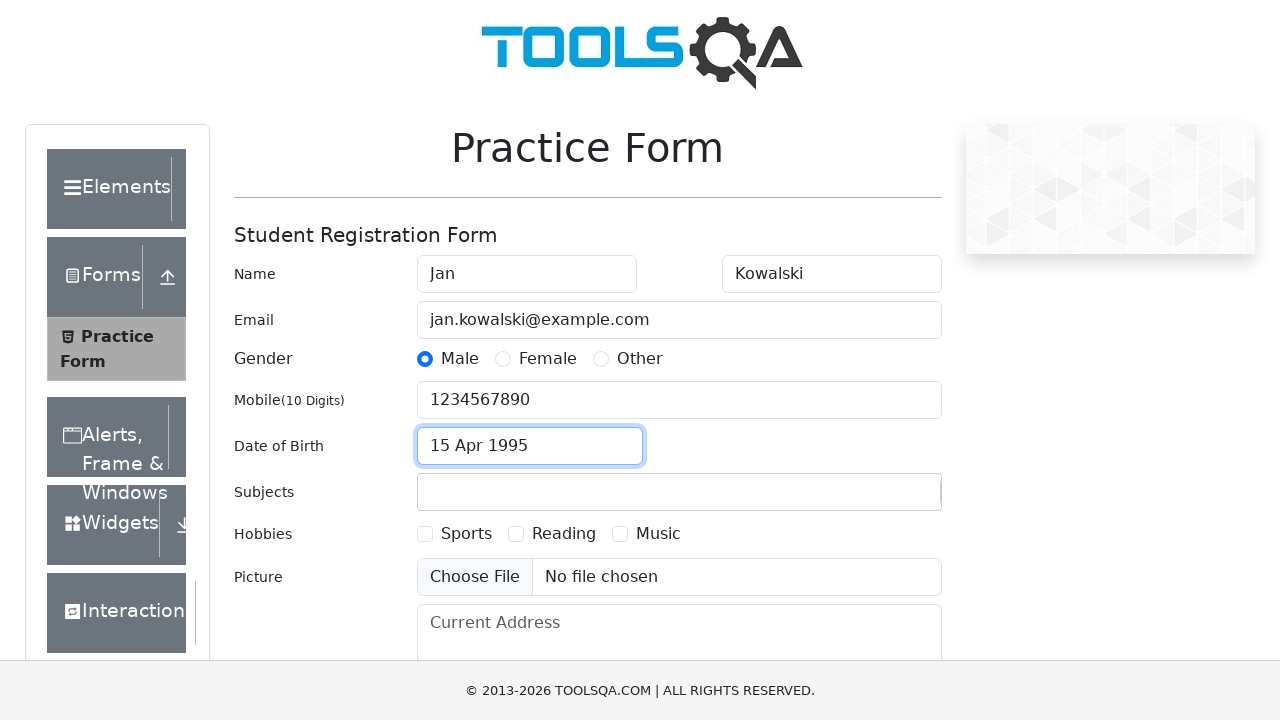

Filled subjects field with 'Maths' on #subjectsInput
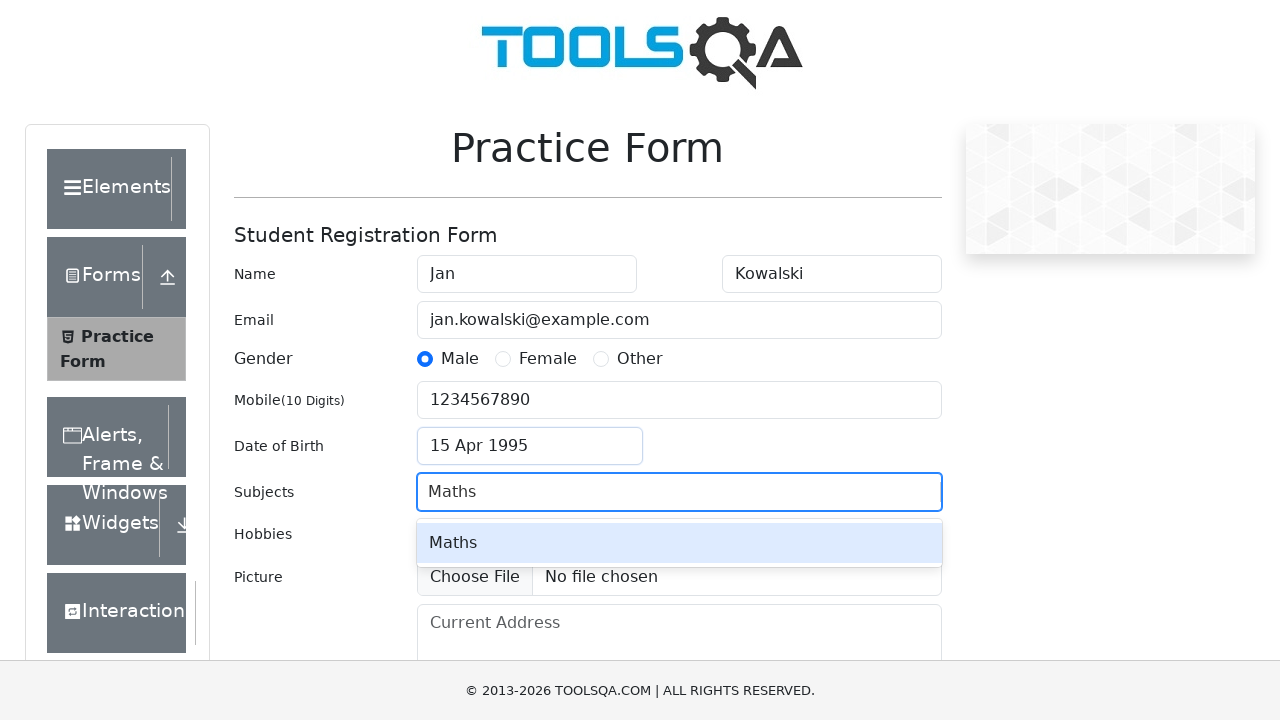

Pressed Enter to confirm subject selection on #subjectsInput
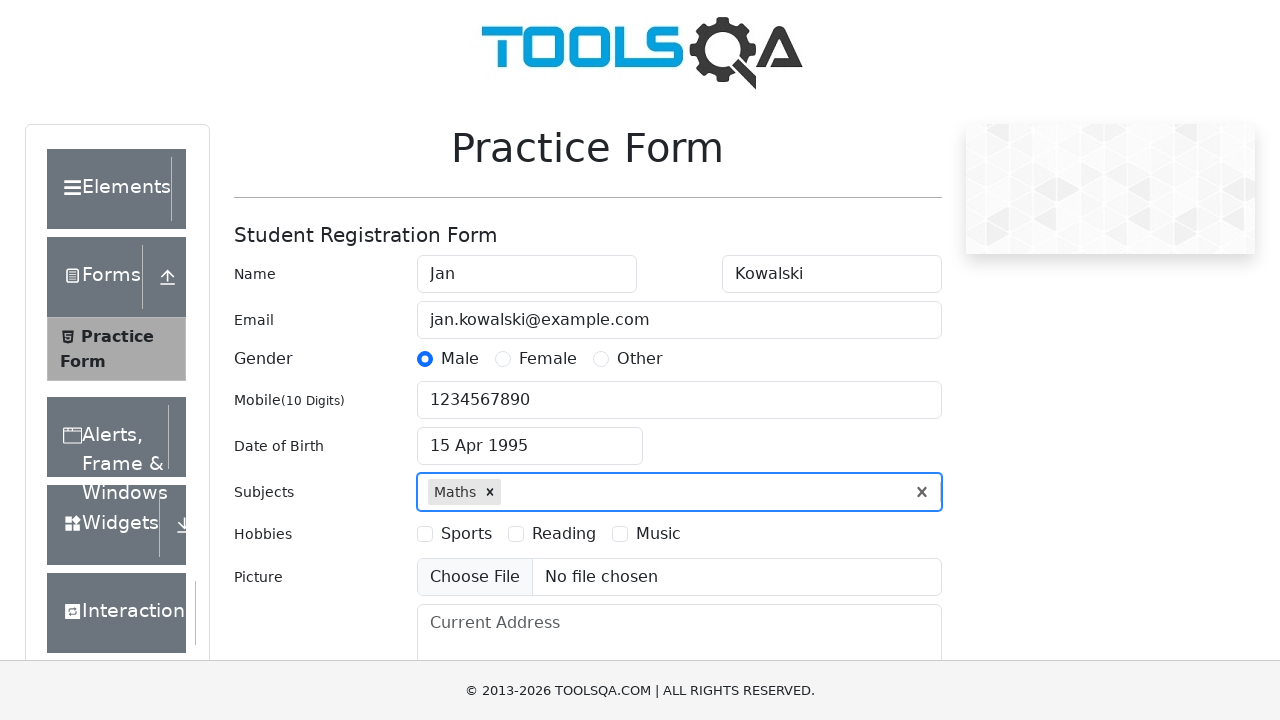

Selected hobbies checkbox (Sports) at (466, 534) on label[for='hobbies-checkbox-1']
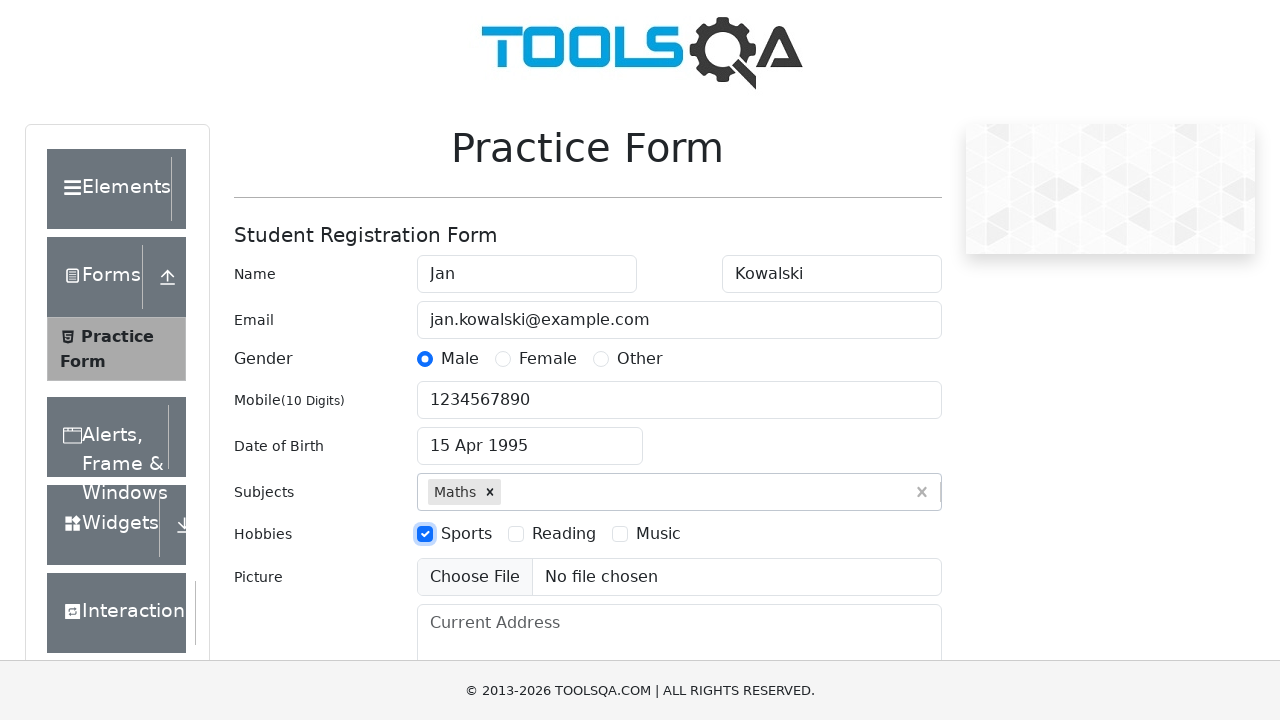

Filled current address field with 'ul. Przykładowa 1, 00-000 Miasto' on #currentAddress
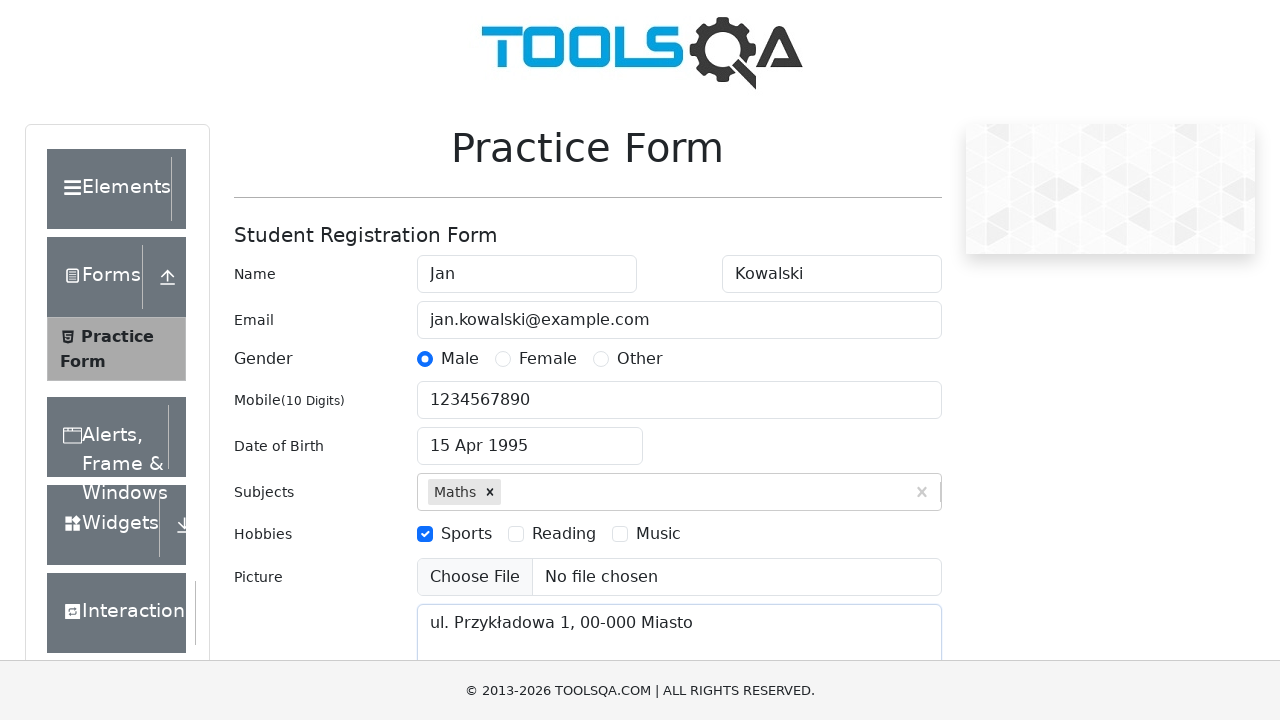

Clicked state selection dropdown at (527, 437) on #state
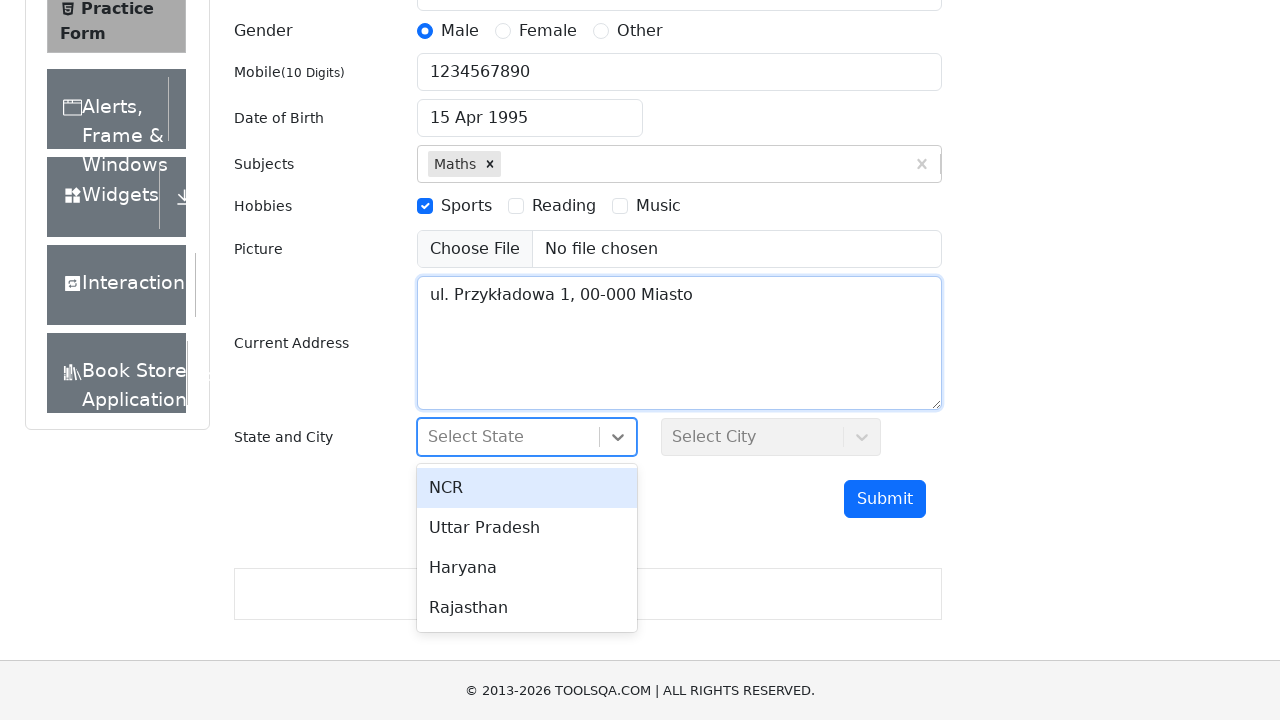

Typed 'NCR' in state search field on #react-select-3-input
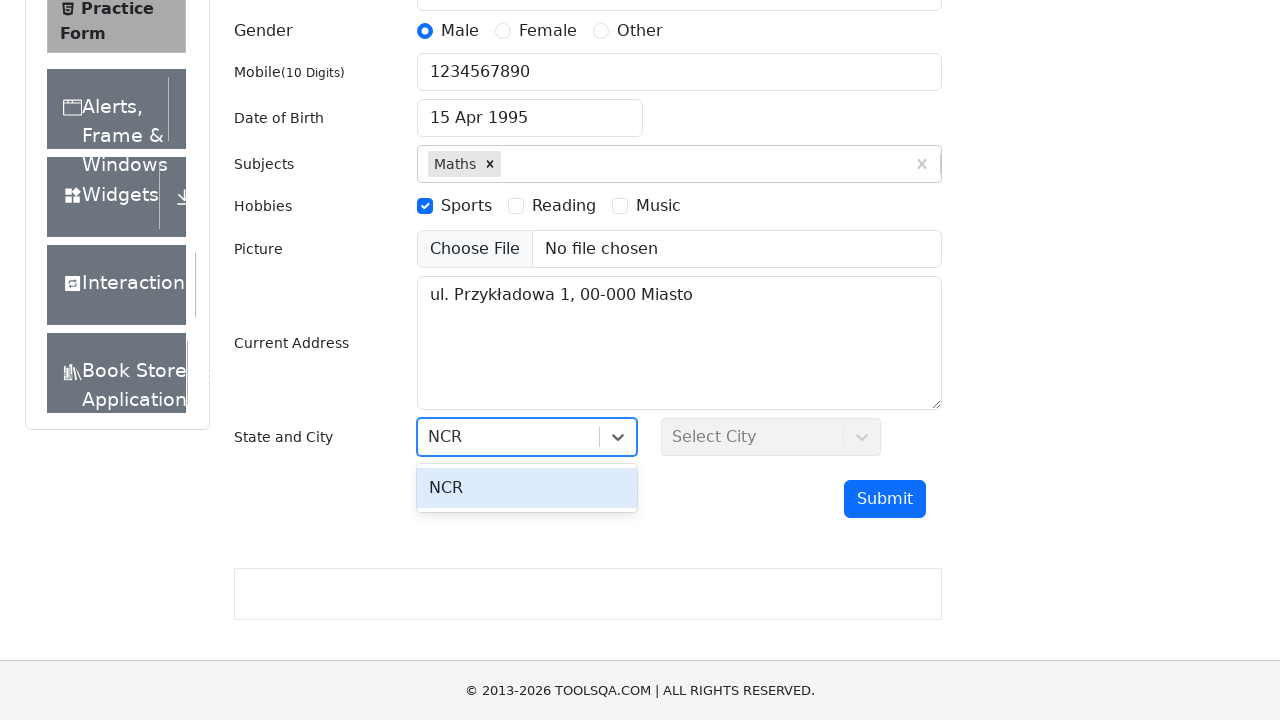

Pressed Enter to confirm state selection (NCR) on #react-select-3-input
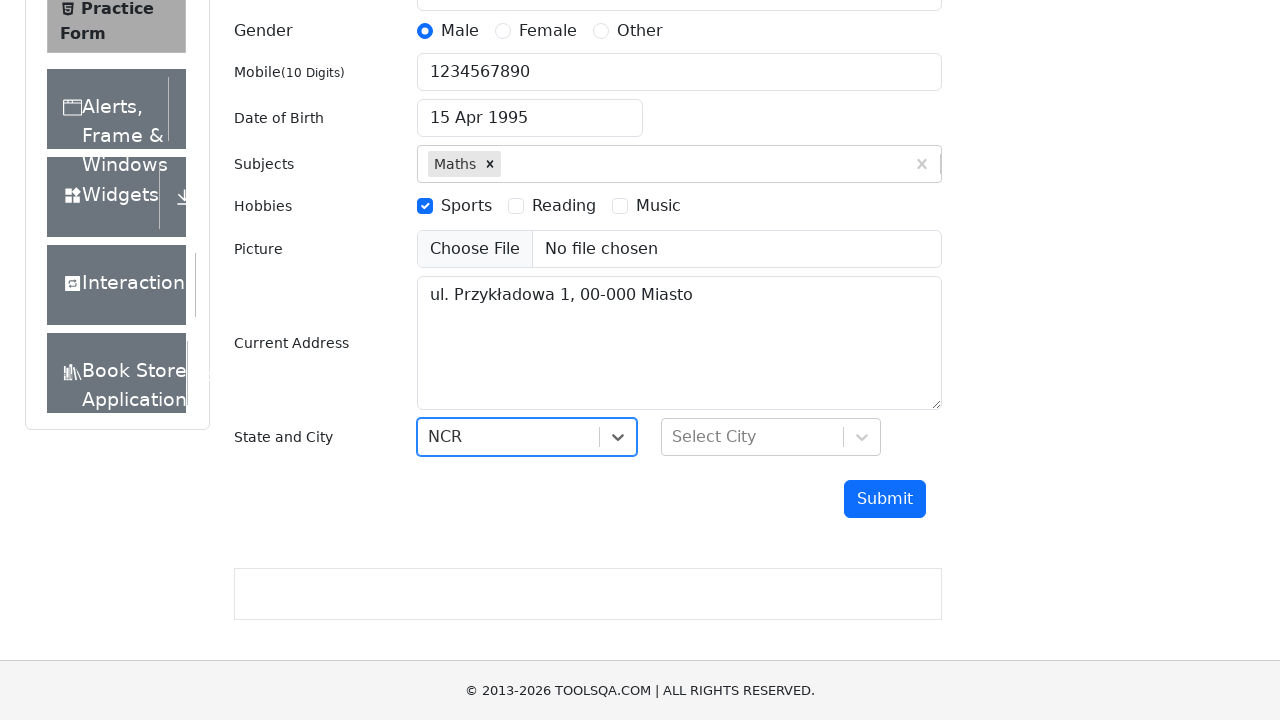

Clicked city selection dropdown at (771, 437) on #city
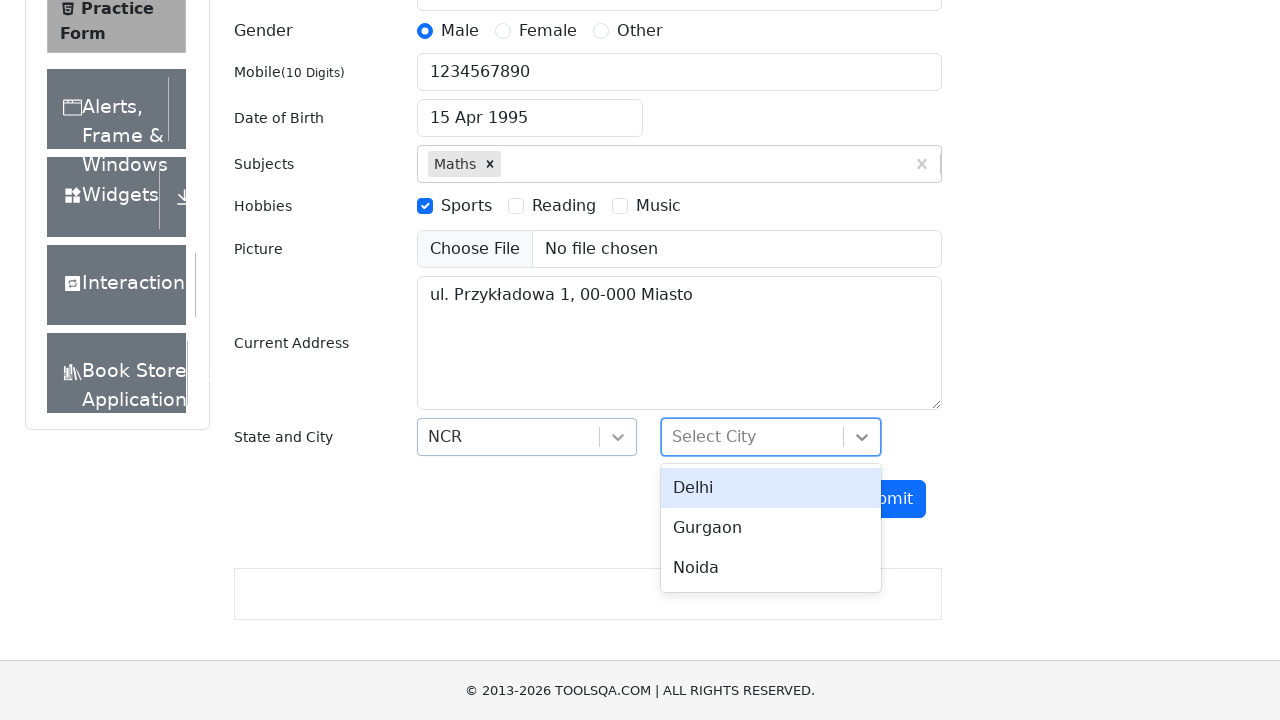

Typed 'Delhi' in city search field on #react-select-4-input
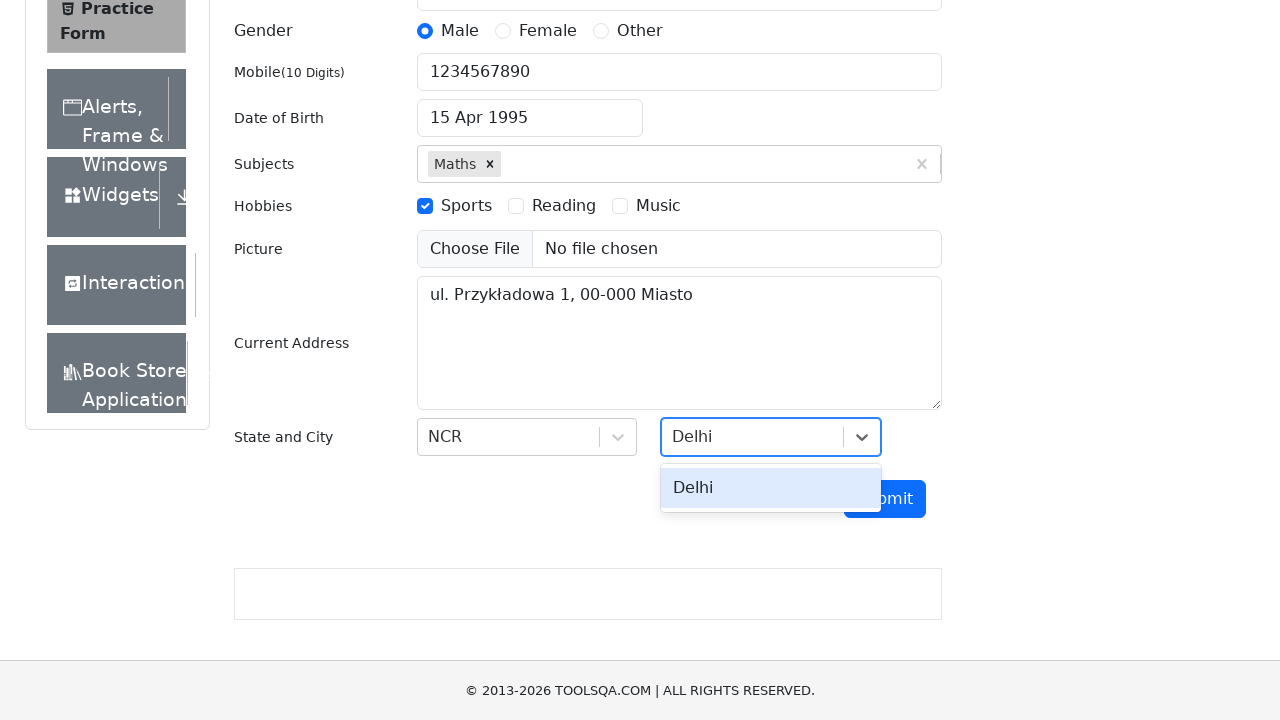

Pressed Enter to confirm city selection (Delhi) on #react-select-4-input
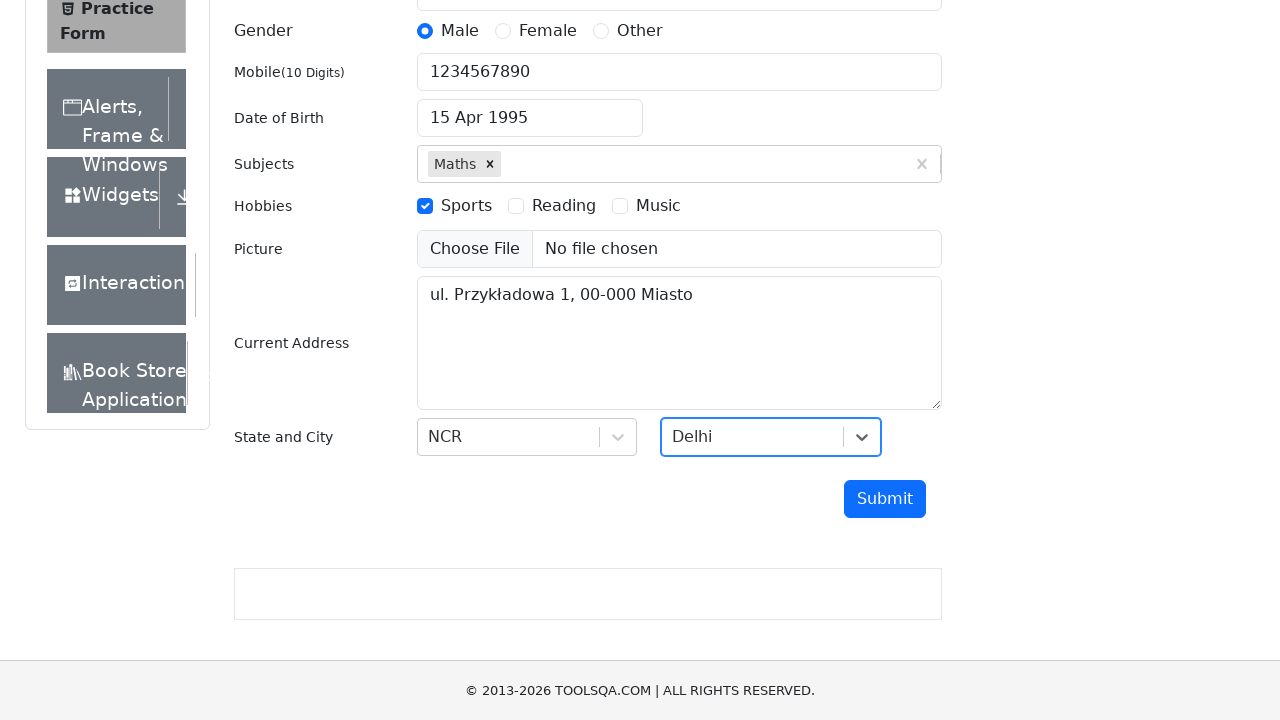

Clicked submit button to submit the form at (885, 499) on #submit
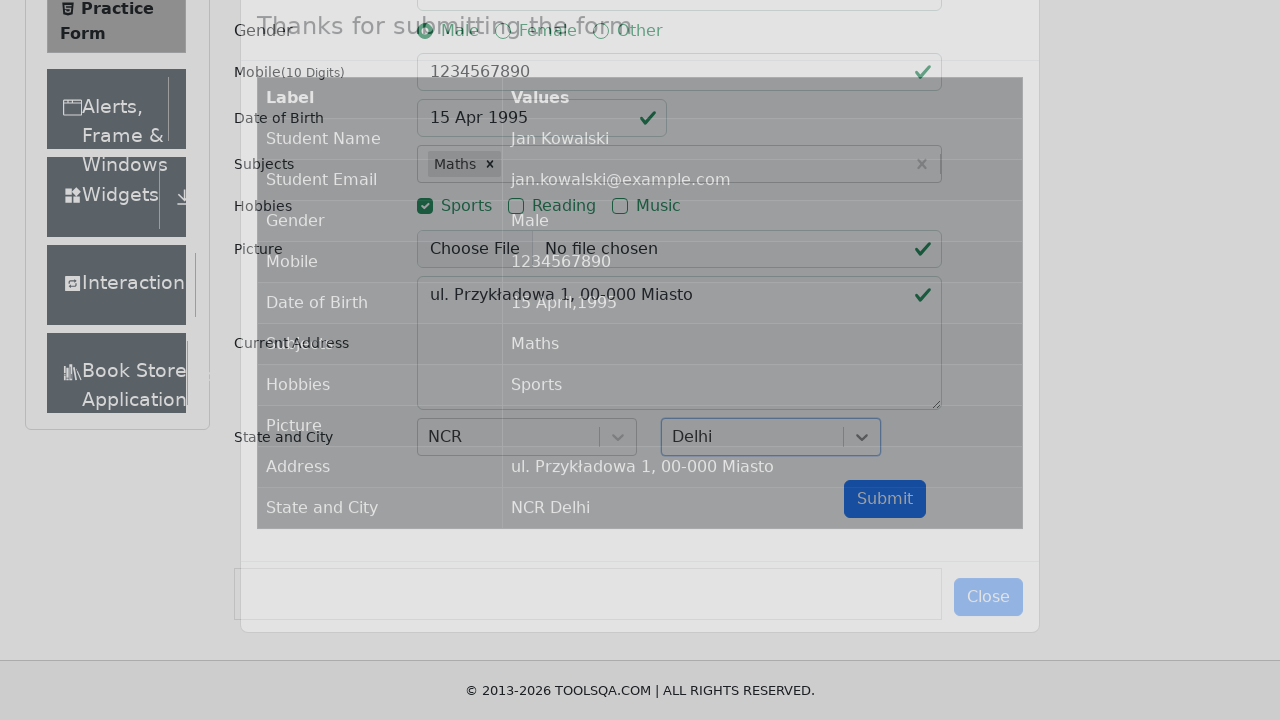

Form submission confirmation modal appeared
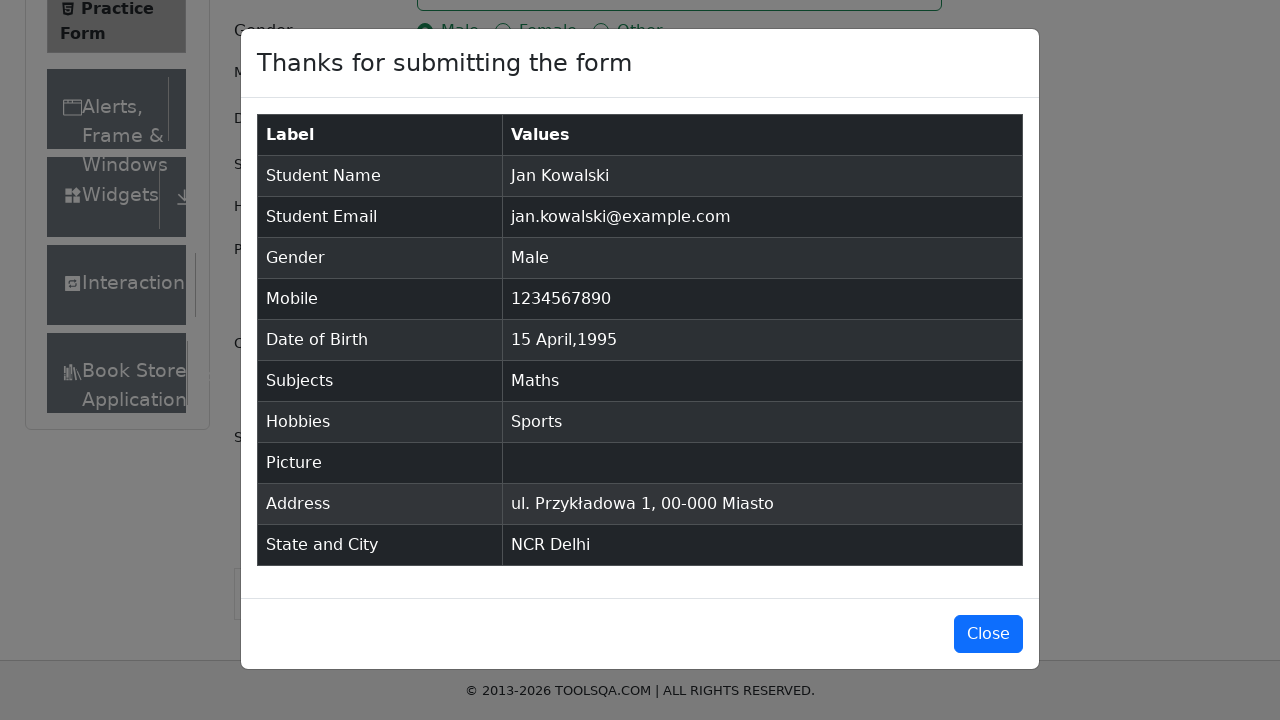

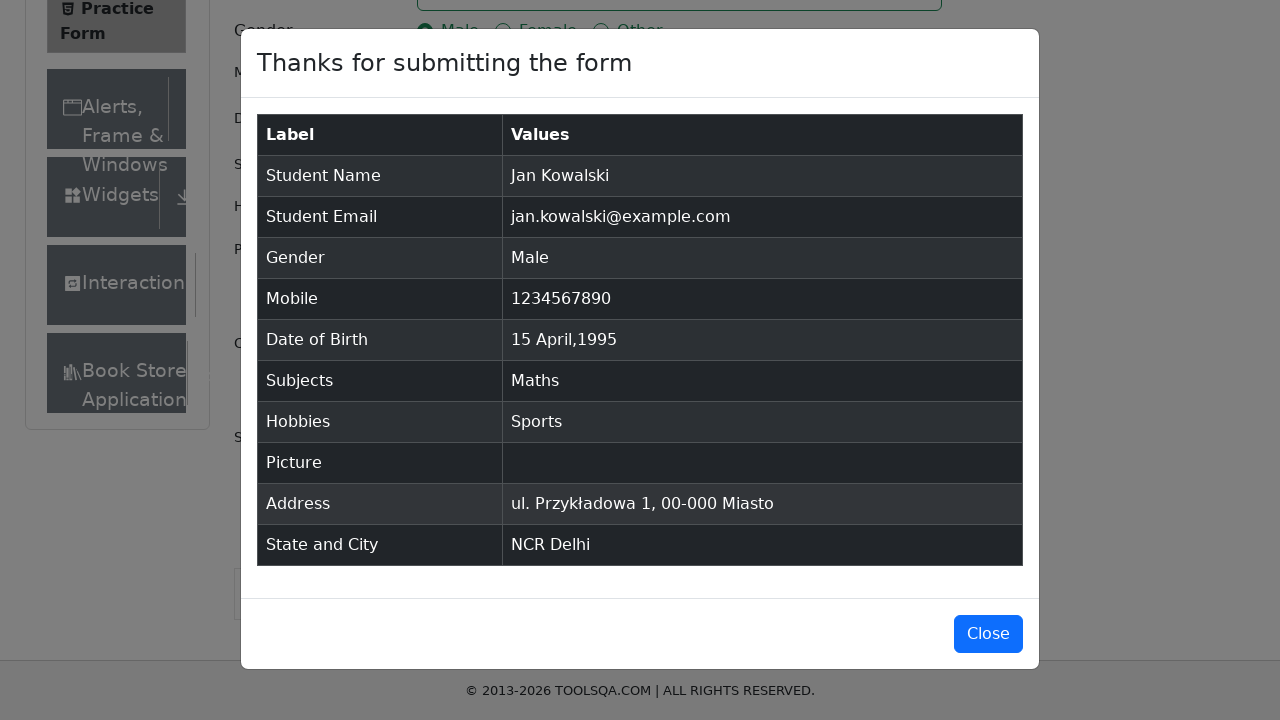